Tests working with multiple browser windows by clicking a link that opens a new window, then verifying the titles of both windows by switching between them using window handles index.

Starting URL: https://the-internet.herokuapp.com/windows

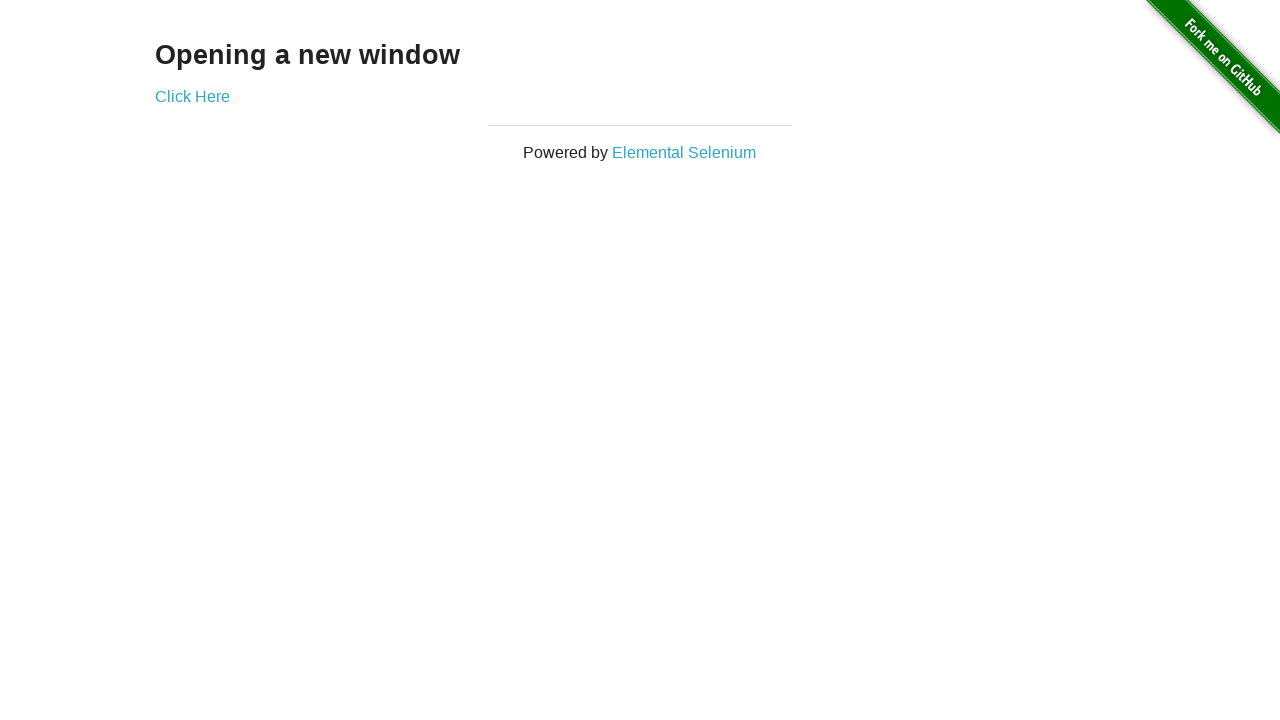

Clicked link that opened a new window at (192, 96) on .example a
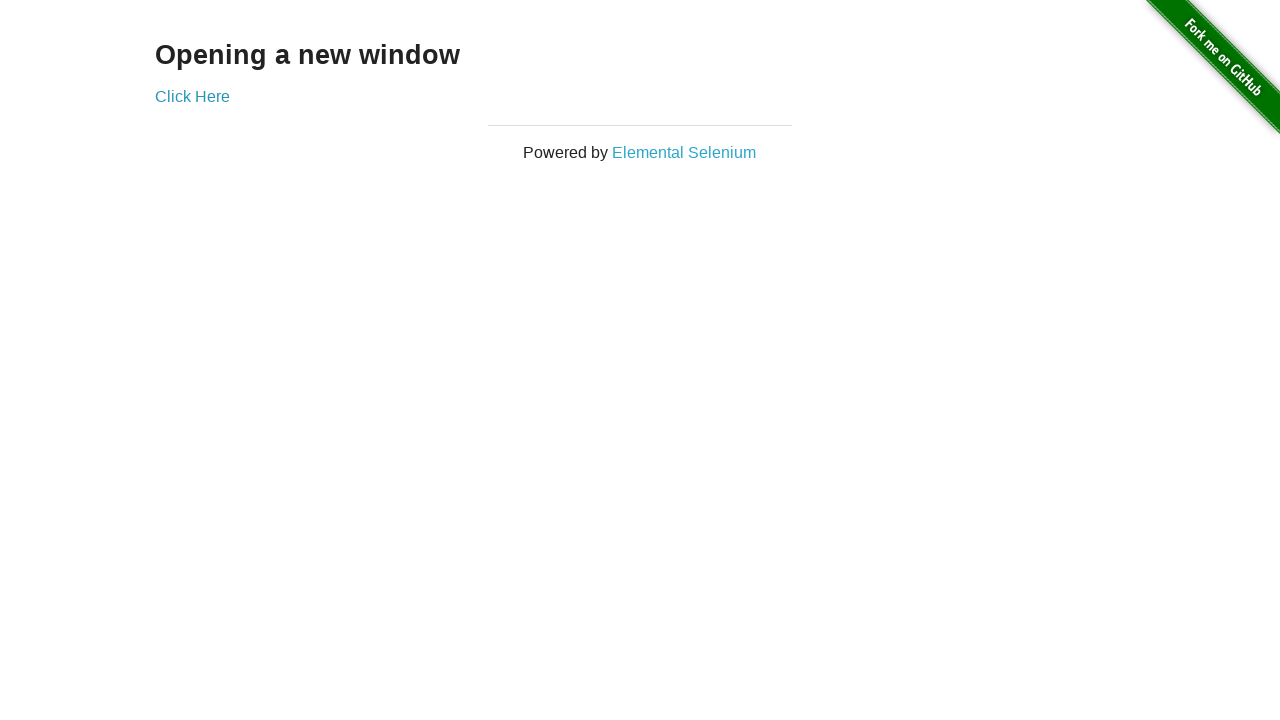

New page loaded successfully
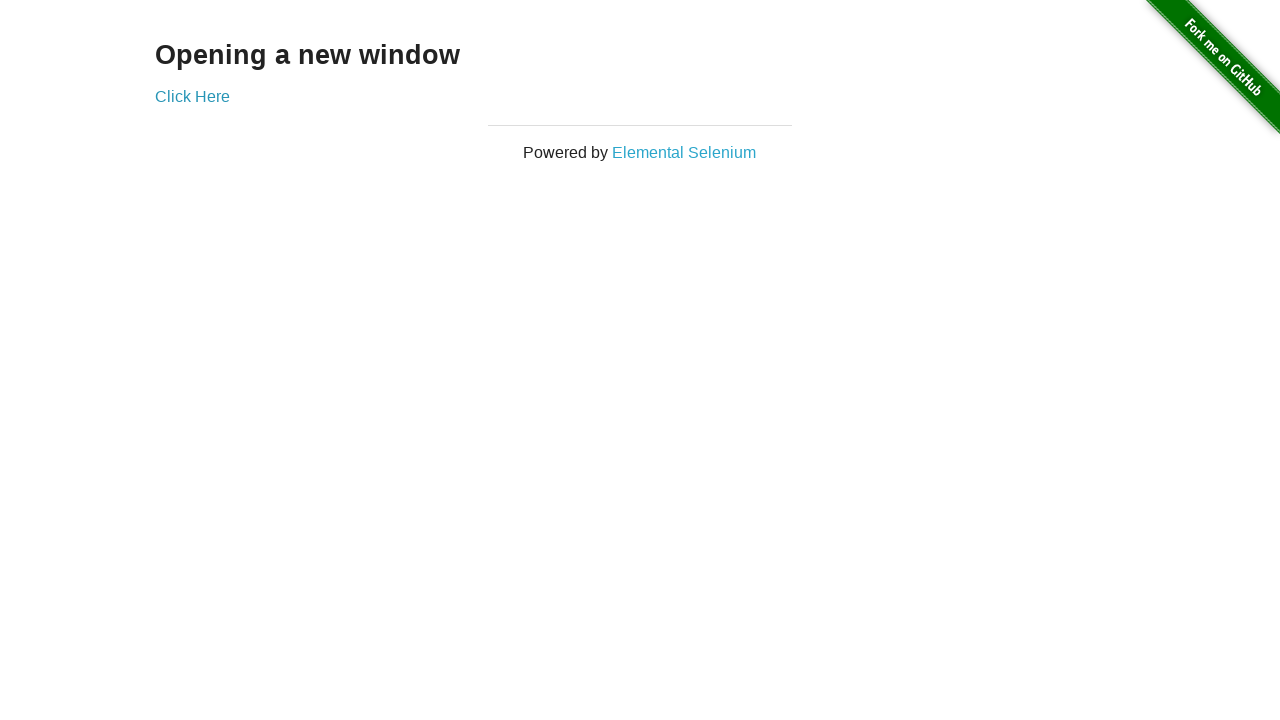

Verified original window title is 'The Internet'
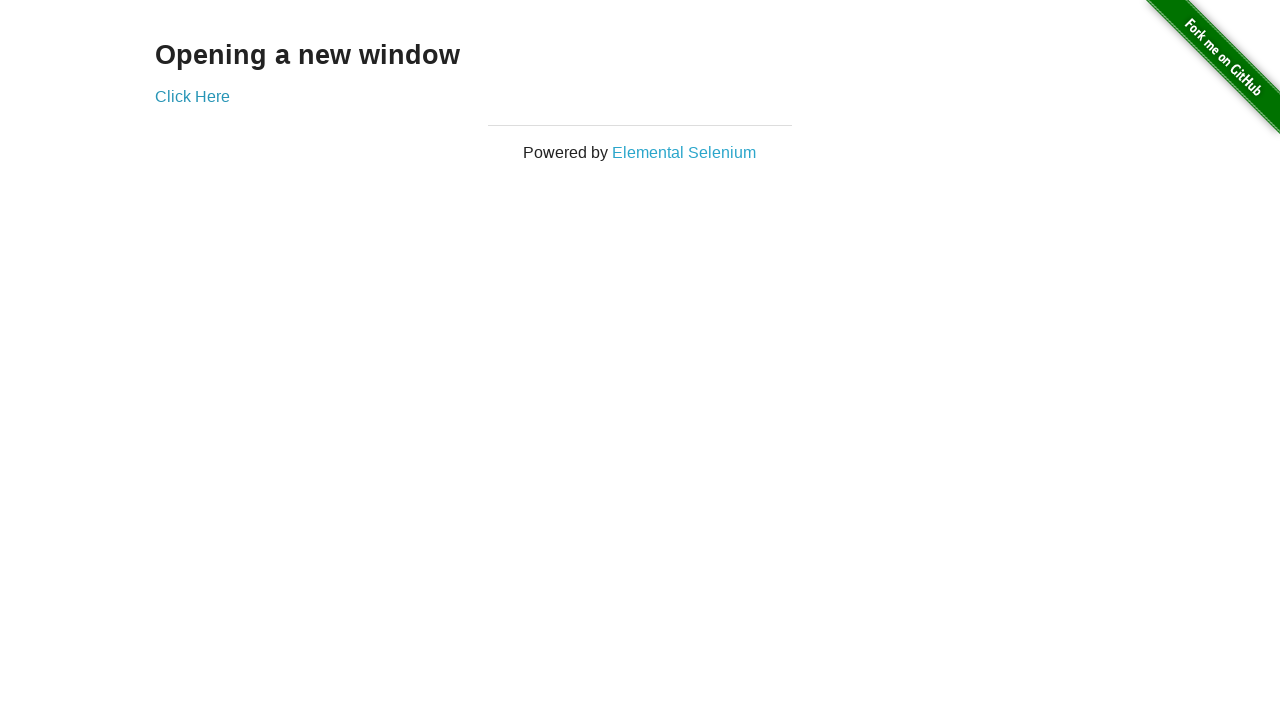

Verified new window title is 'New Window'
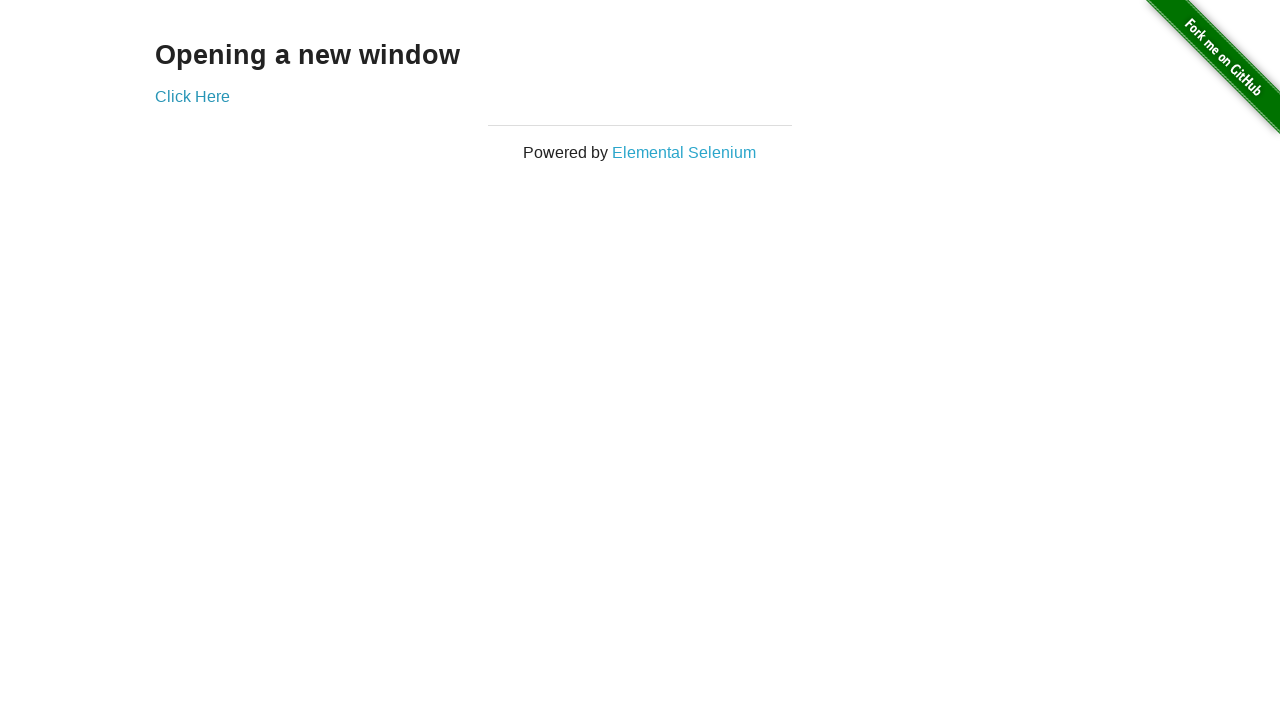

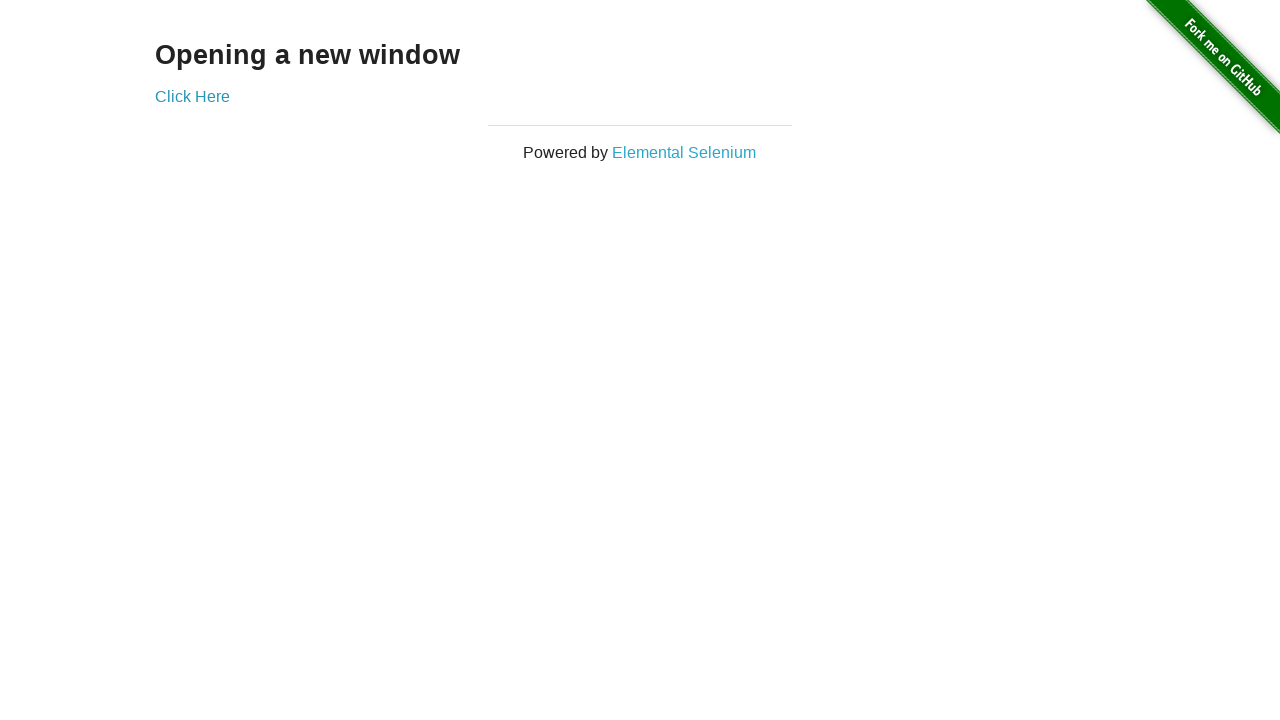